Tests various button interactions on a practice website including clicking a button, checking if a button is disabled, and verifying button properties like position, background color, and size.

Starting URL: https://leafground.com/button.xhtml

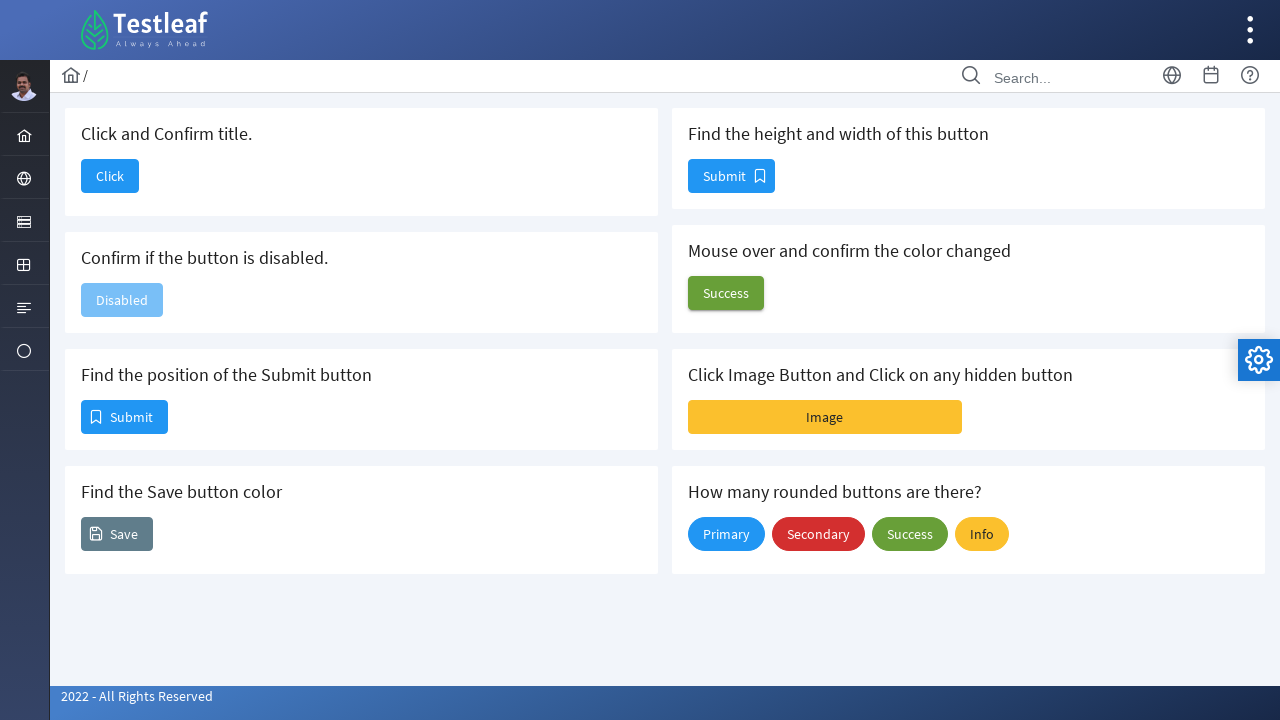

Clicked the 'Click' button at (110, 176) on xpath=//span[contains(text(),'Click')]
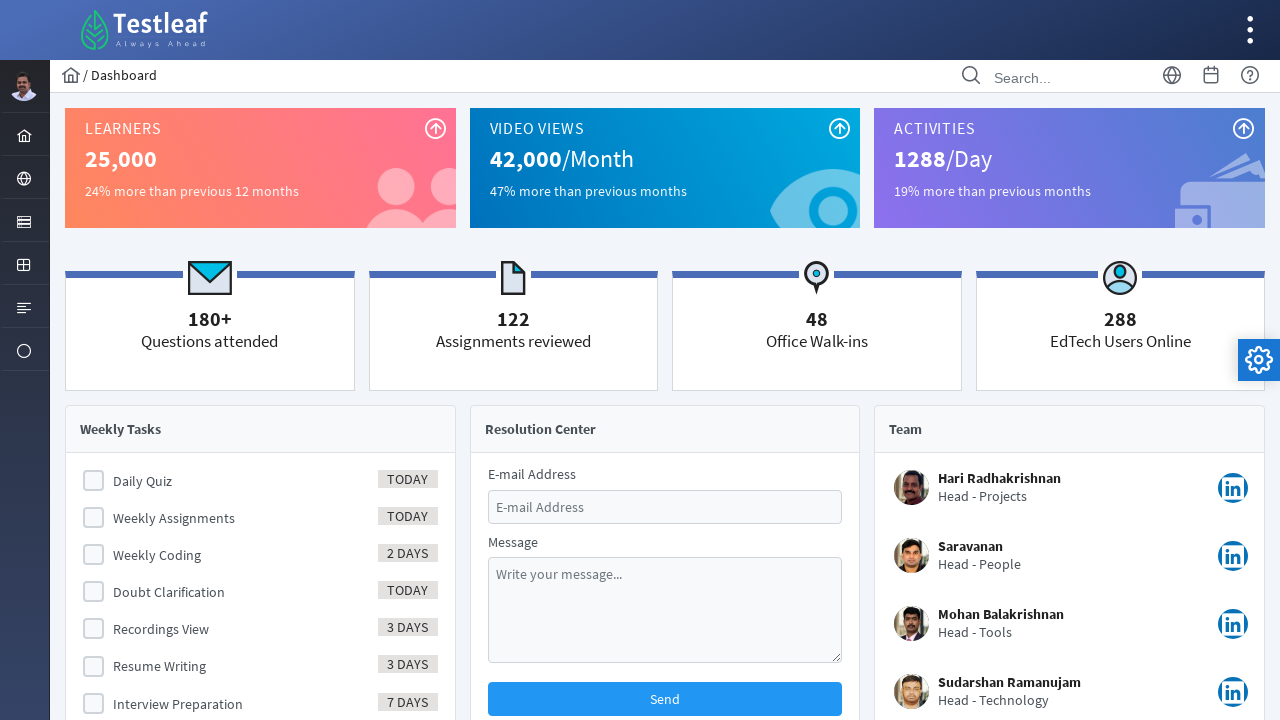

Retrieved page title: Dashboard
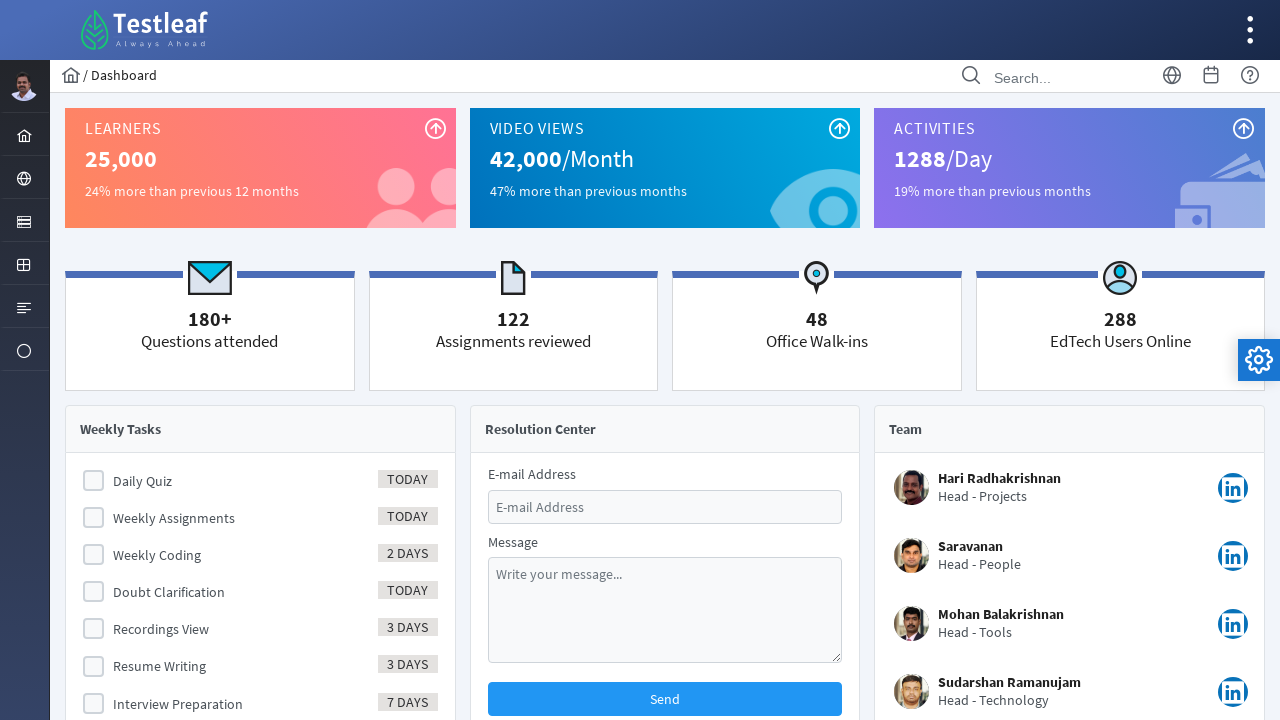

Navigated to button practice page
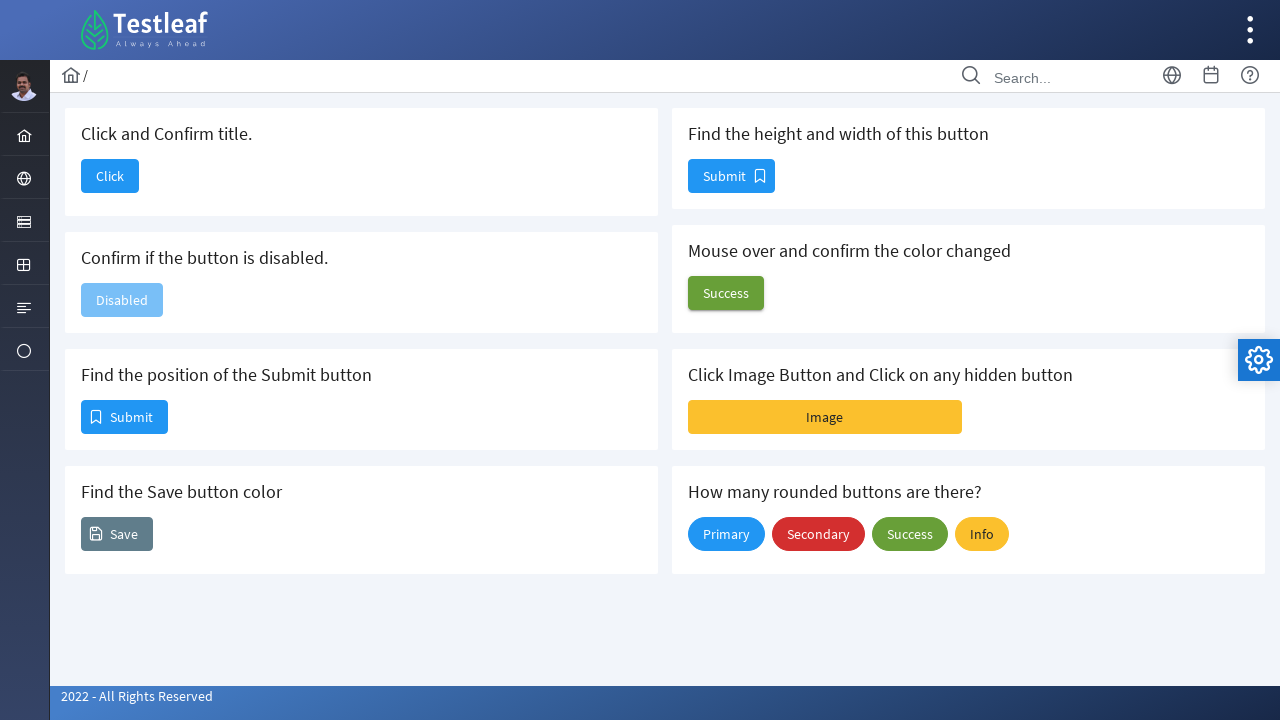

Located the 'Disabled' button
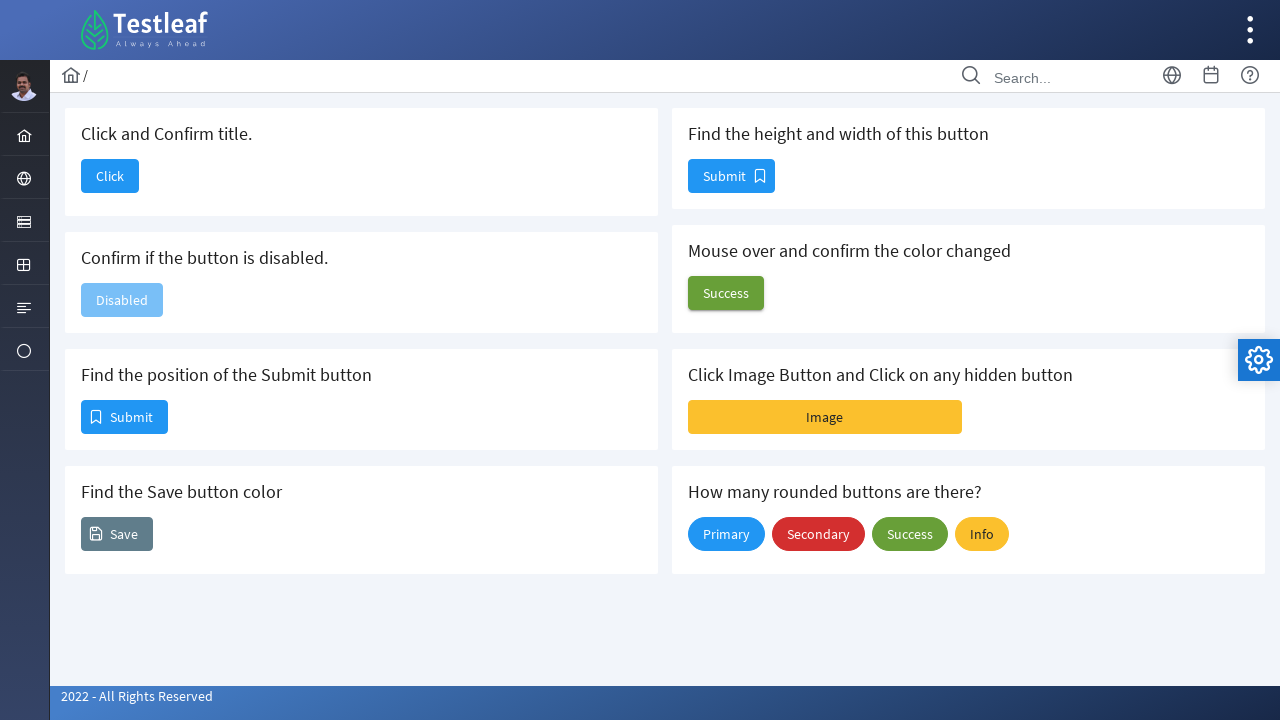

Checked if 'Disabled' button is enabled: False
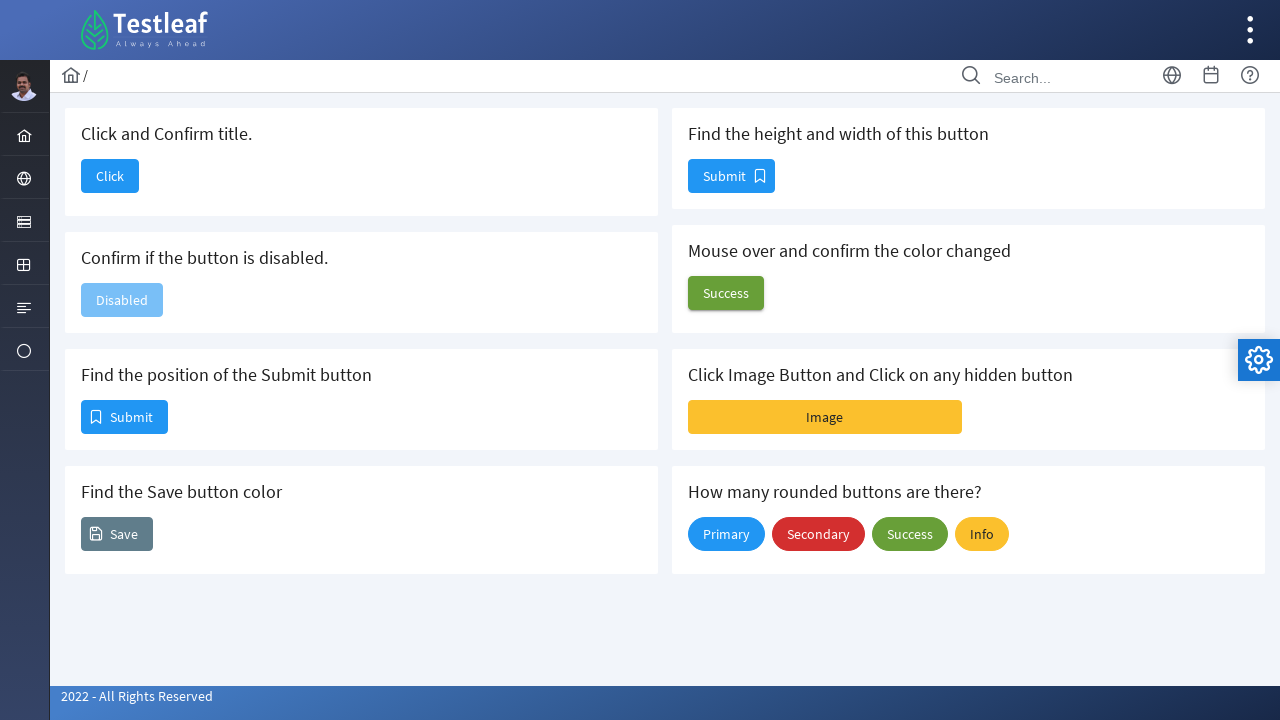

Located the Submit button with left icon
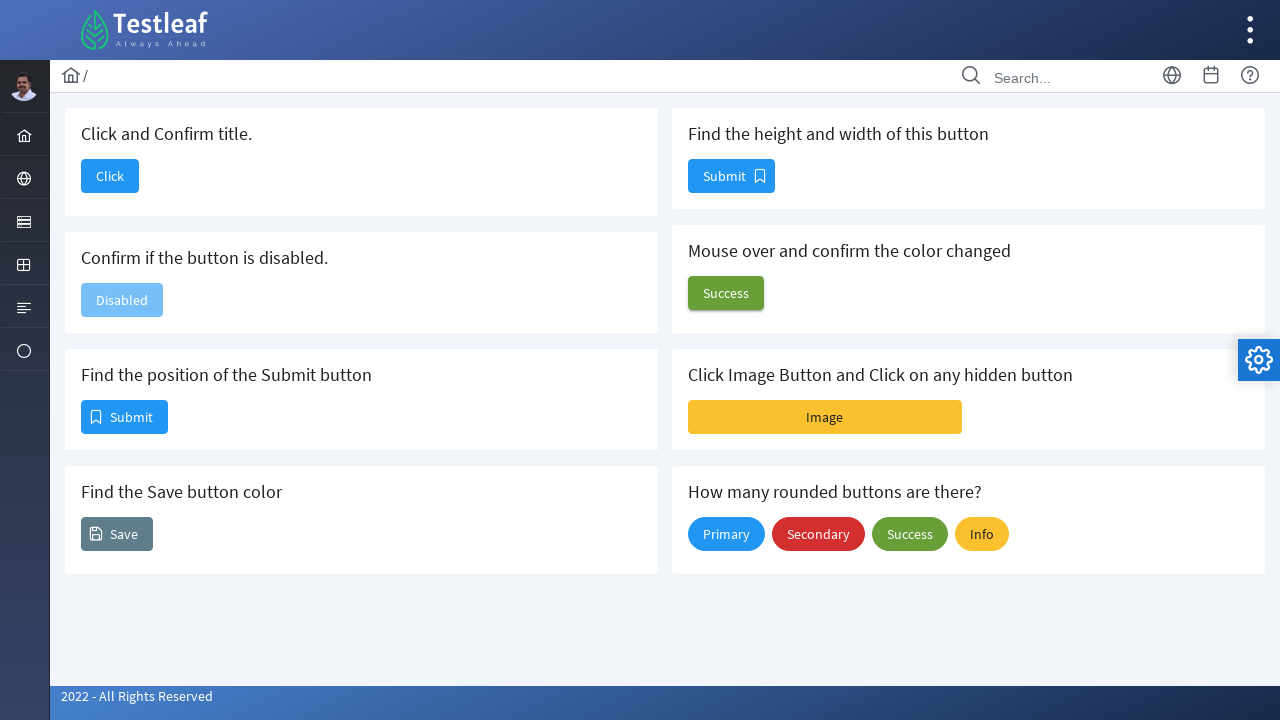

Retrieved Submit button position: x=82, y=401
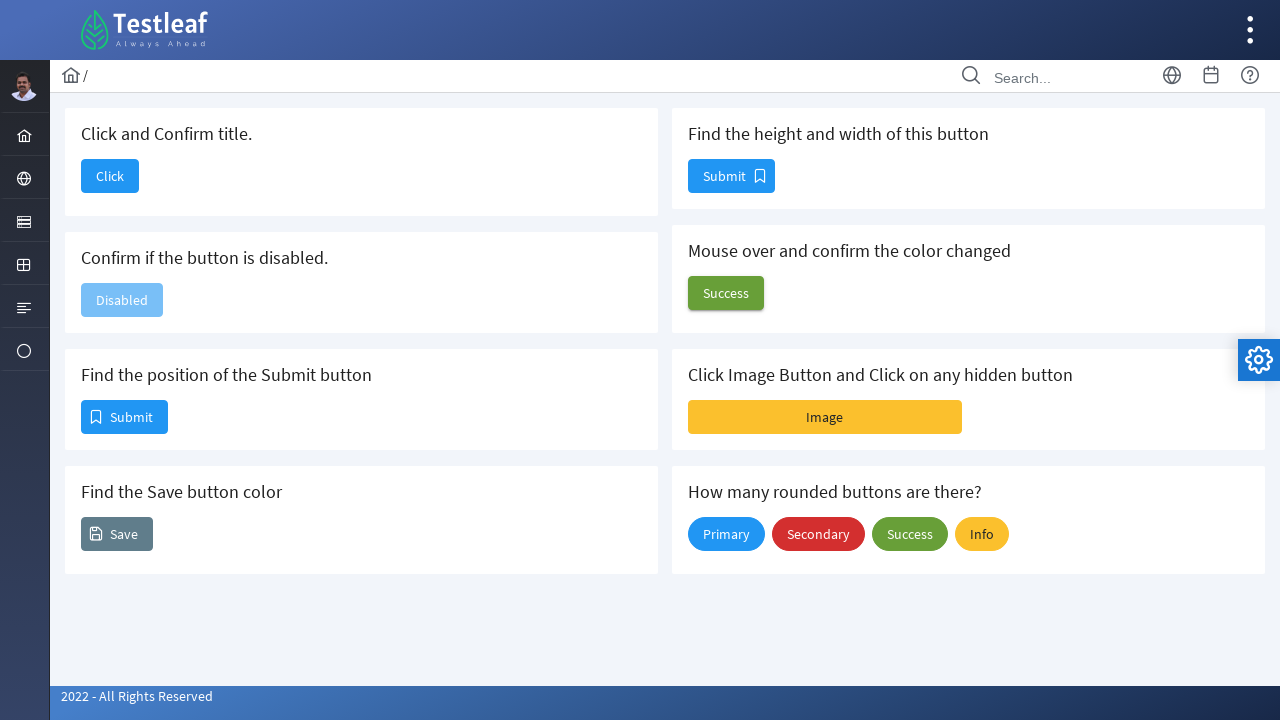

Located the 'Save' button
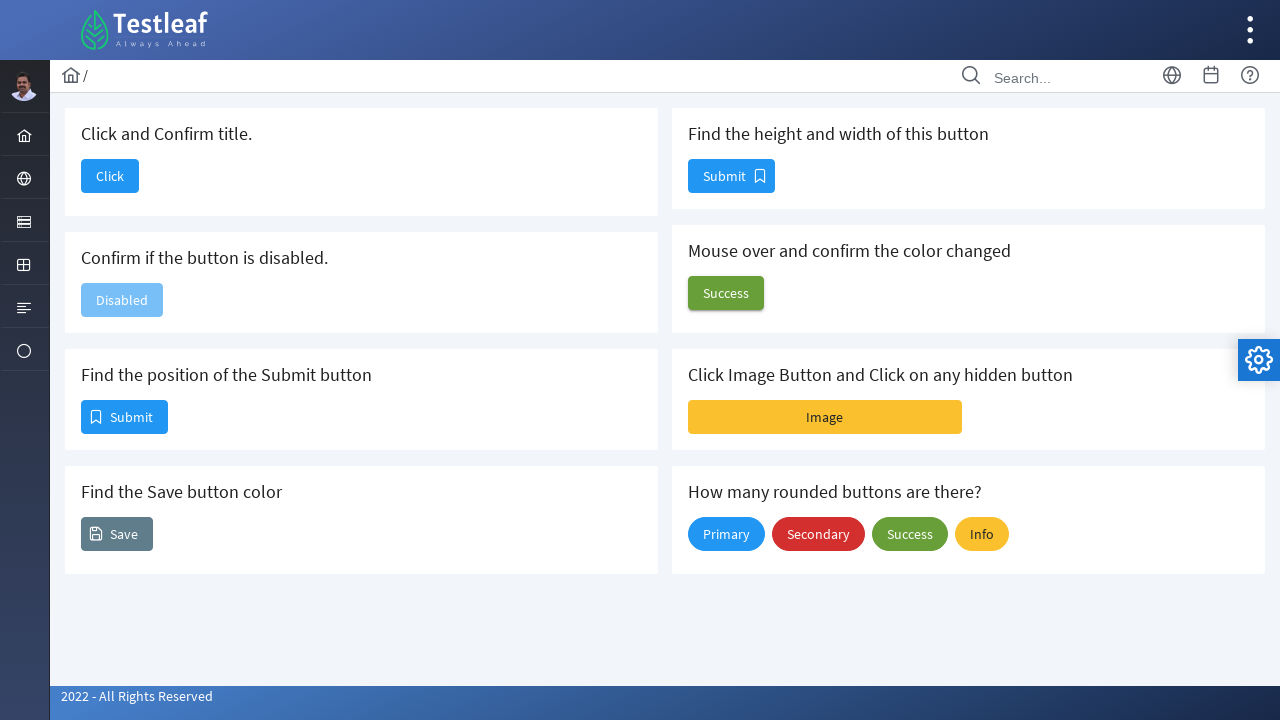

Retrieved Save button background color: rgba(0, 0, 0, 0)
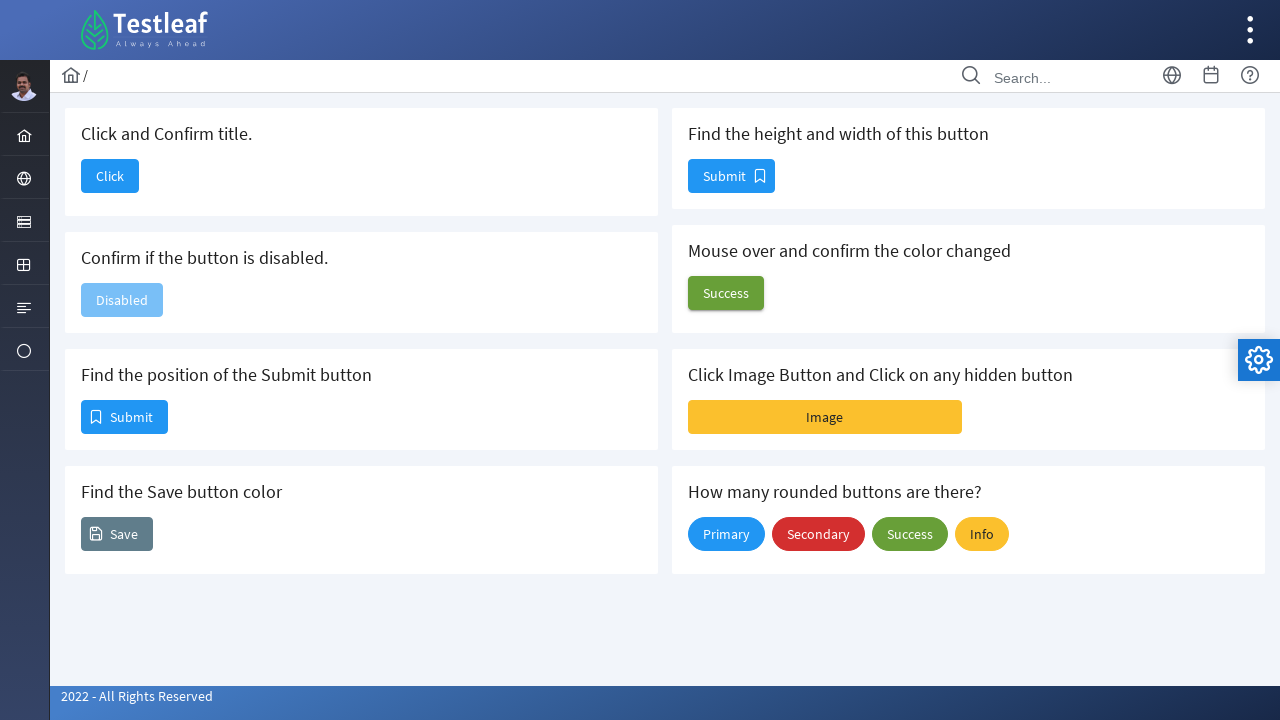

Located the Submit button with right icon
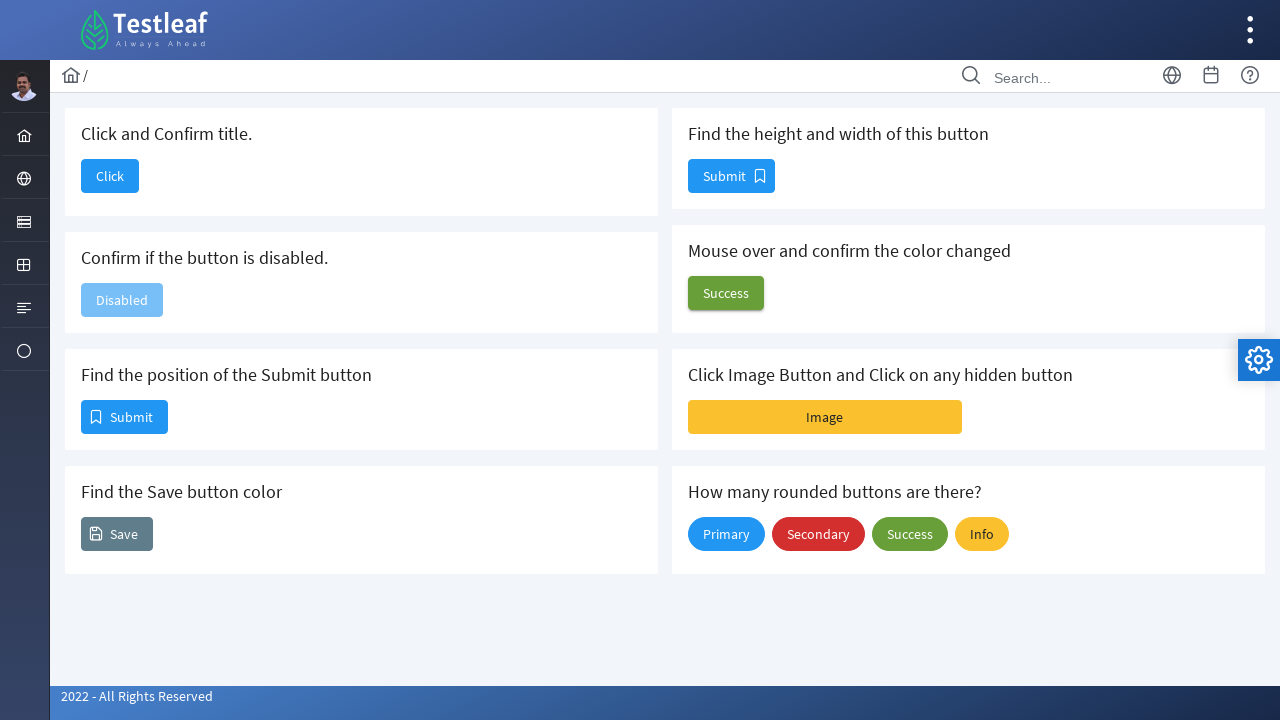

Retrieved Submit button dimensions: width=85, height=32
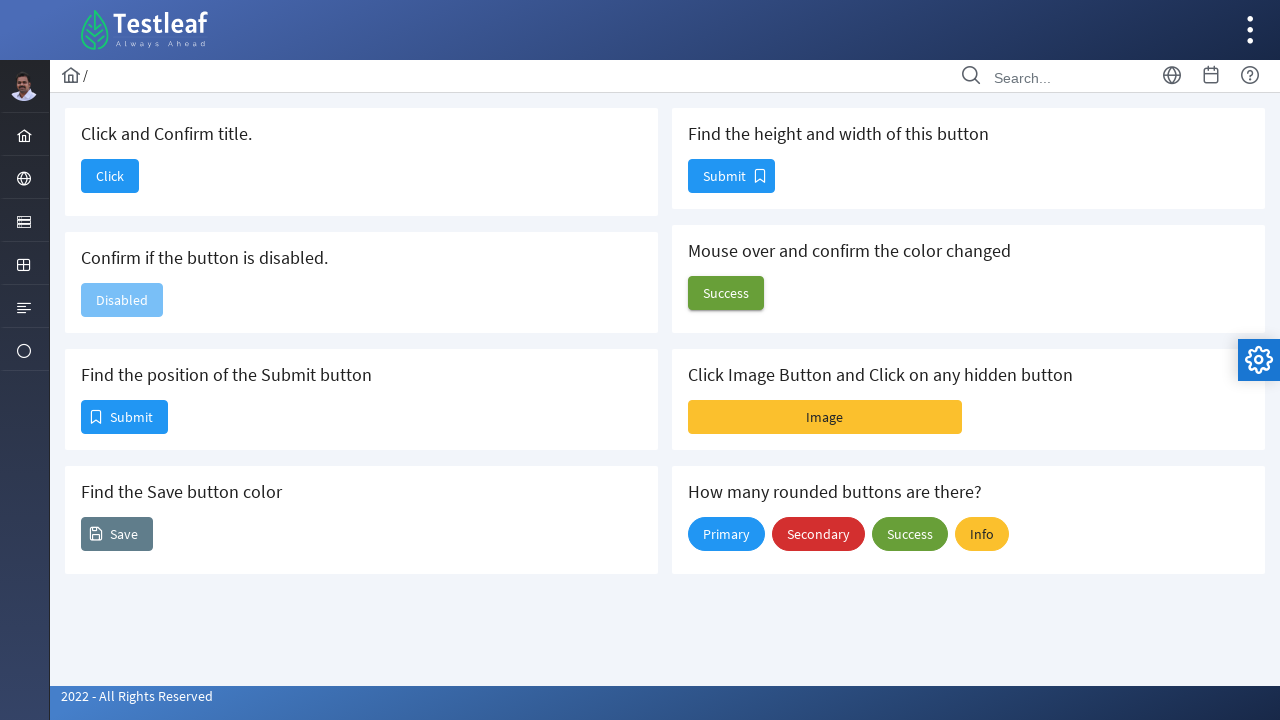

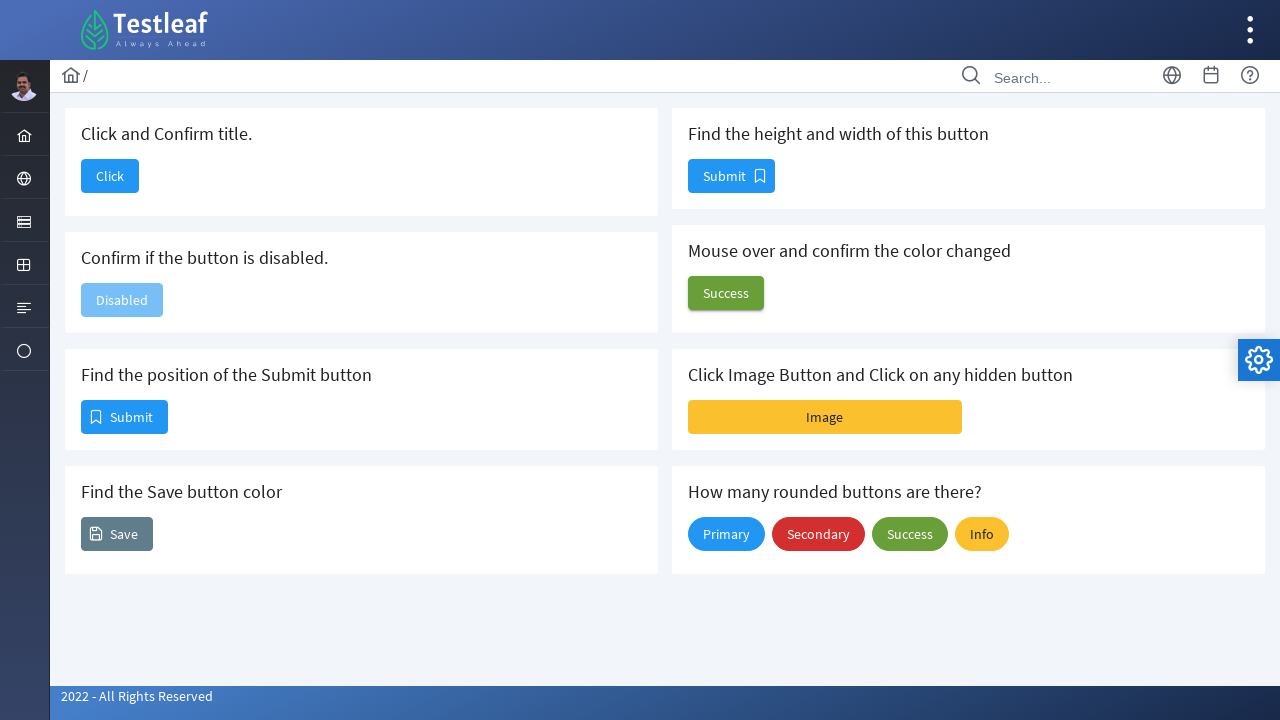